Tests window/tab handling by clicking a button to open a new tab, switching to the new tab, and clicking on the Downloads link on the new page.

Starting URL: https://demo.automationtesting.in/Windows.html

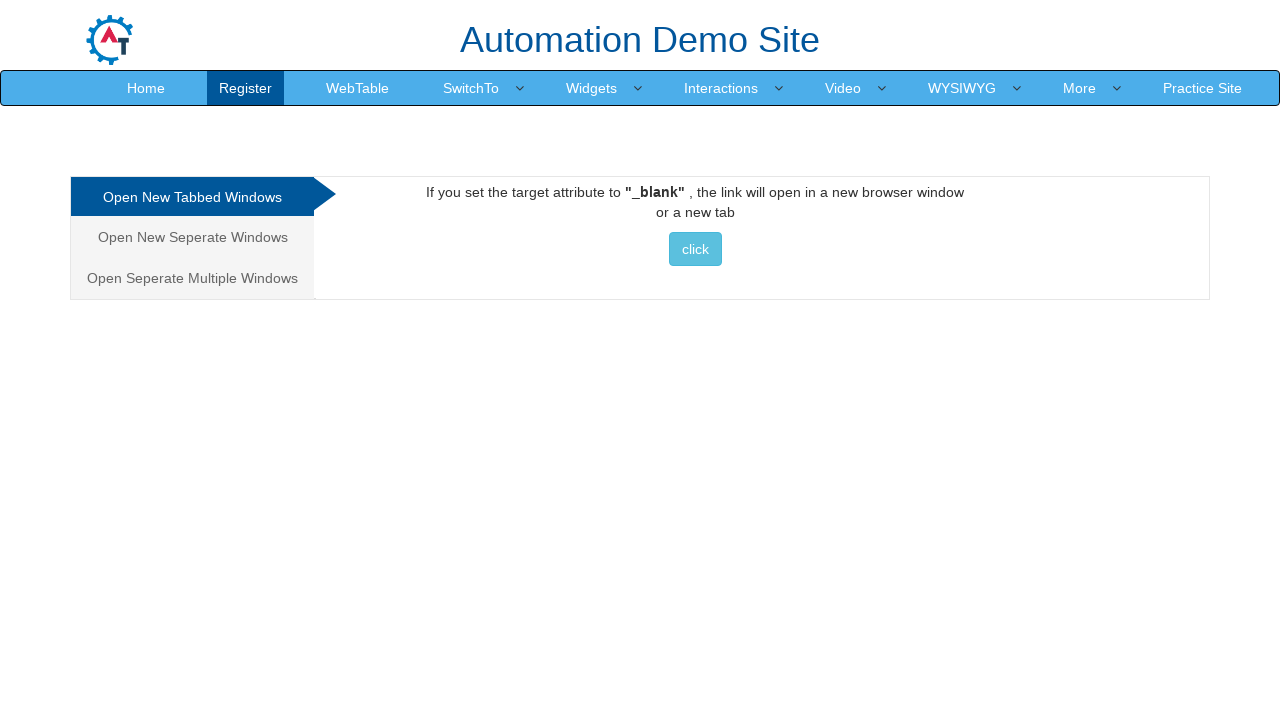

Clicked on 'Open New Tabbed Windows' tab option at (192, 197) on xpath=//a[text()='Open New Tabbed Windows ']
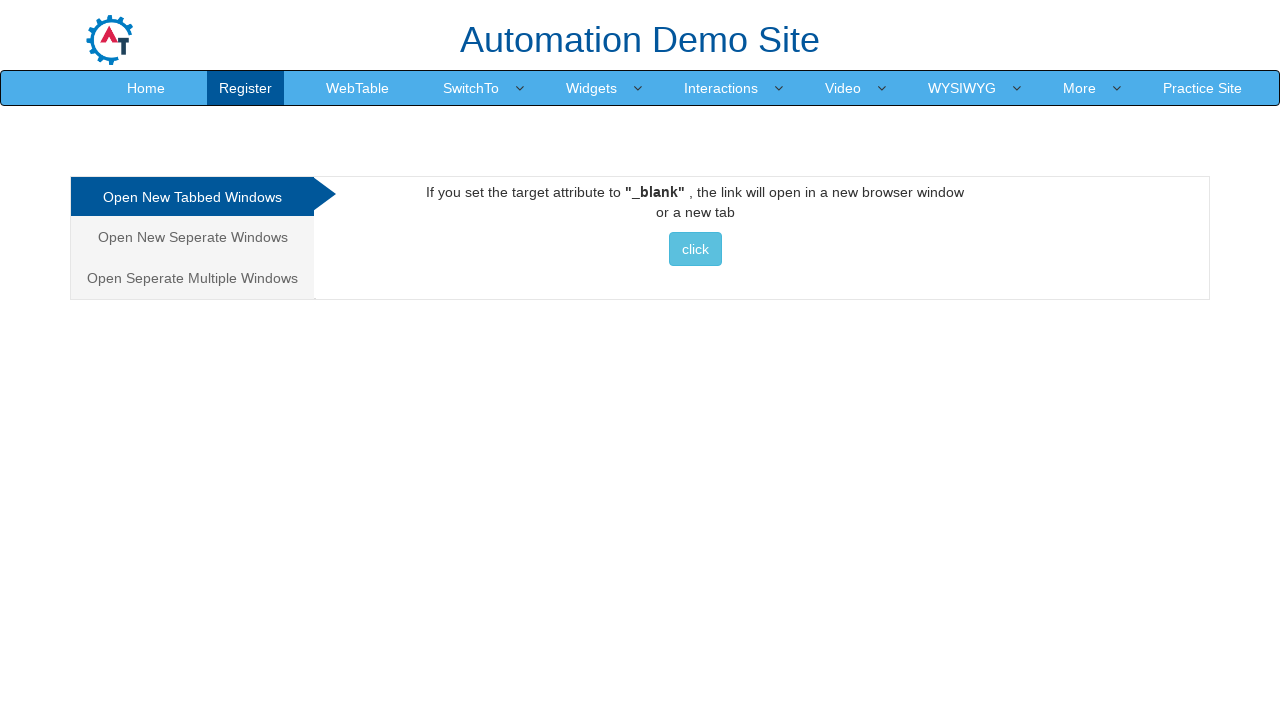

Waited 1 second for tab content to load
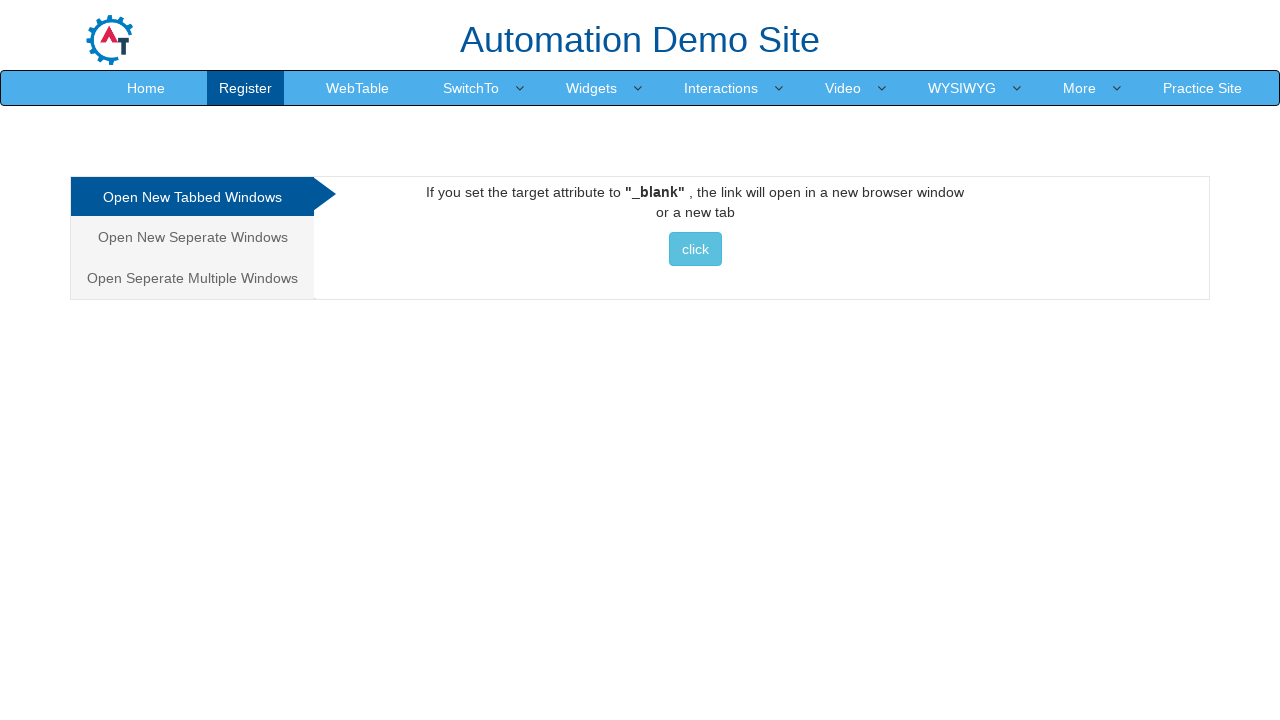

Clicked button to open a new tab at (695, 249) on xpath=//button[normalize-space()='click']
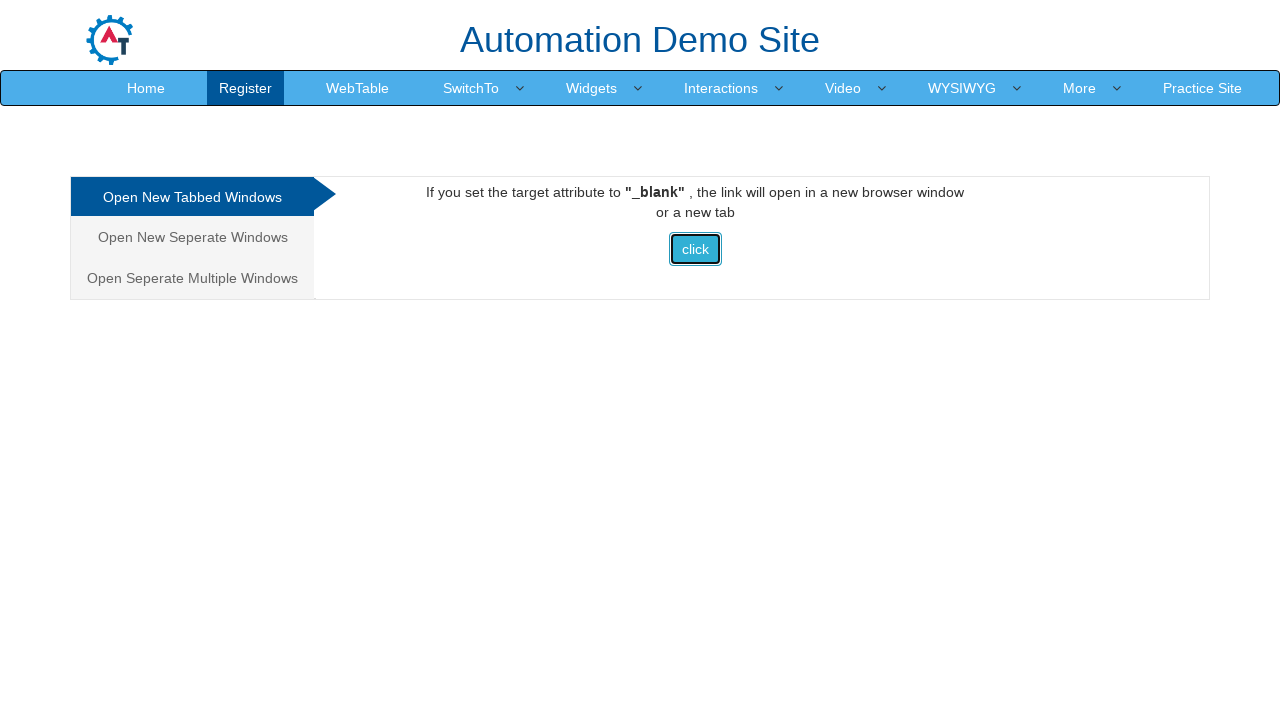

Captured new tab/page object
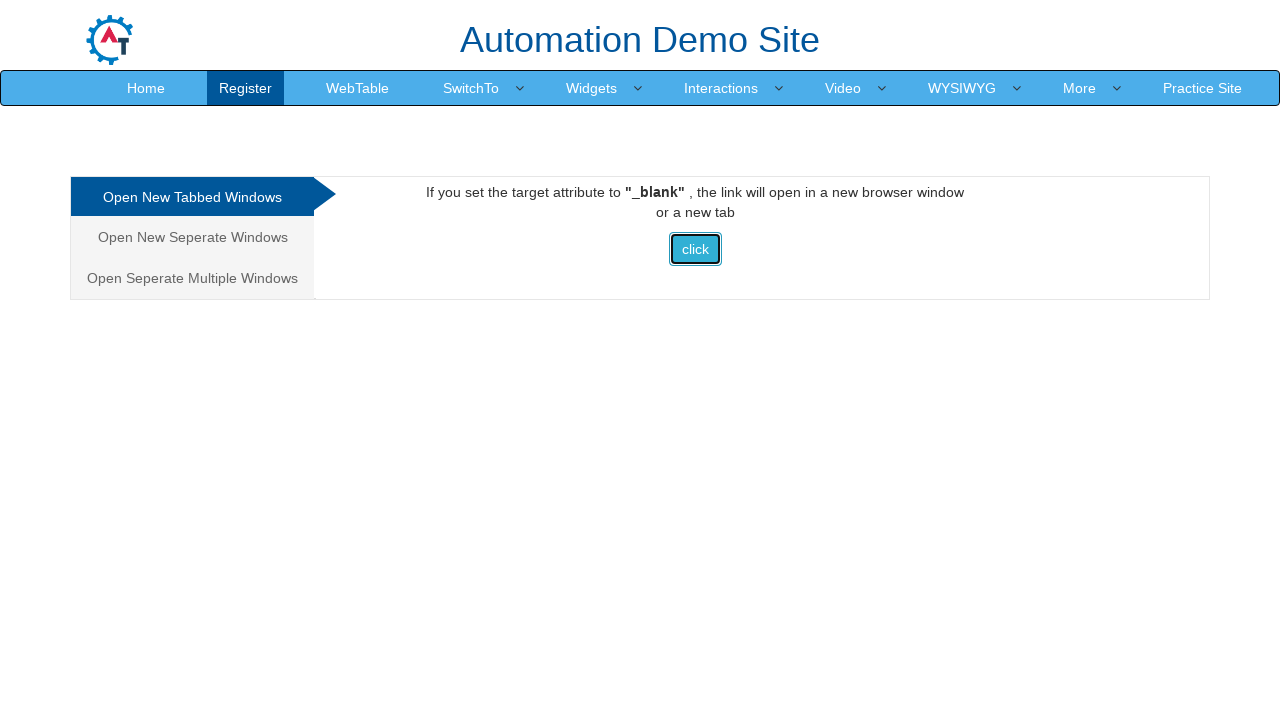

New page loaded successfully
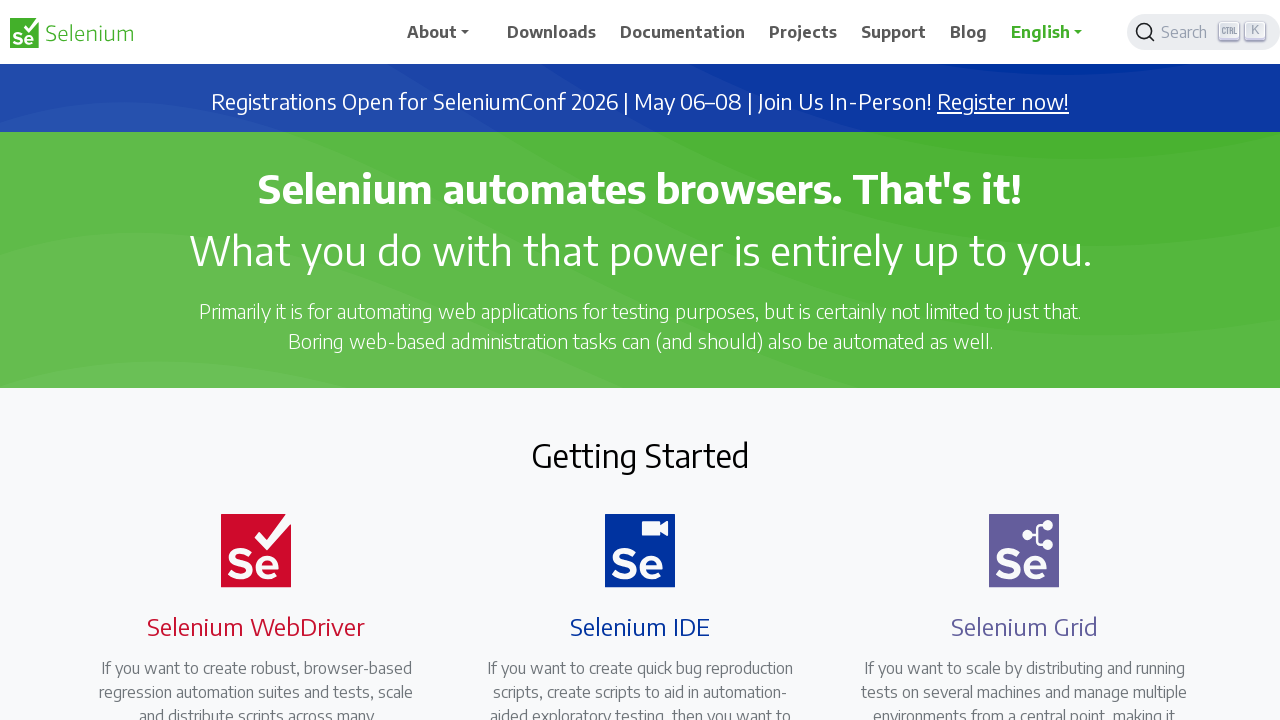

Clicked on 'Downloads' link in the new tab at (552, 32) on xpath=//span[text()='Downloads']
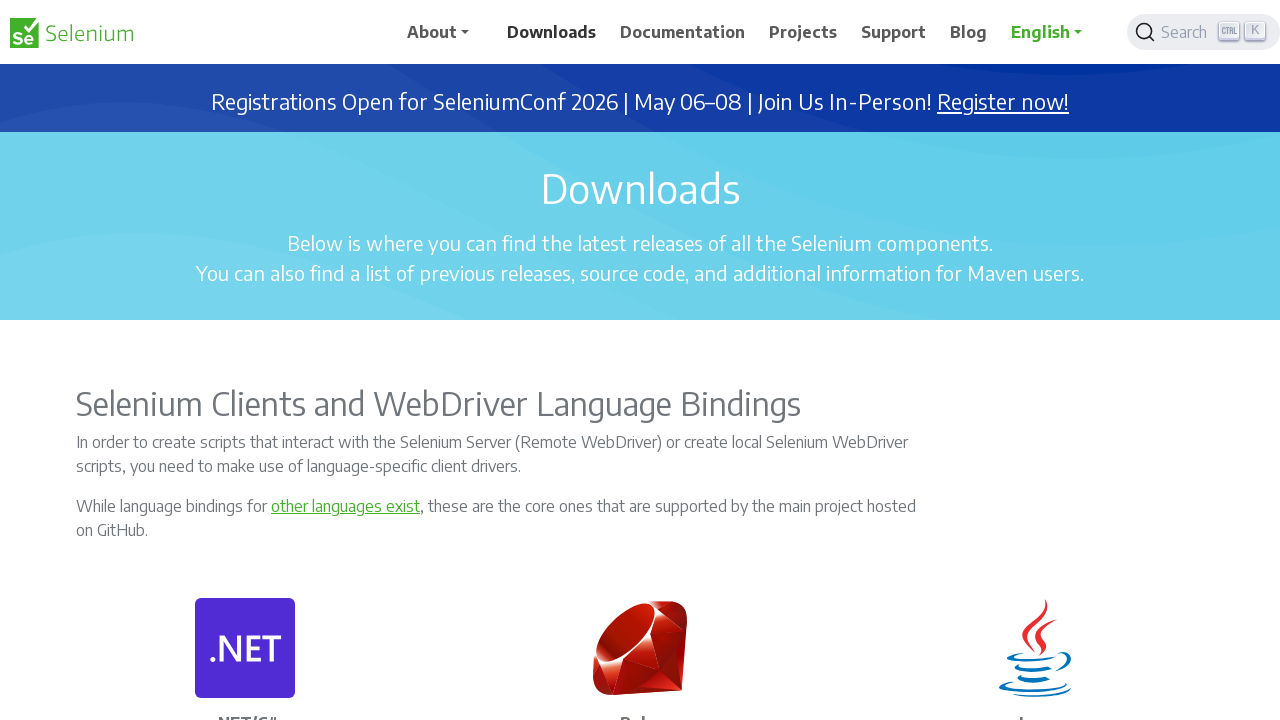

Waited 2 seconds for Downloads page to load
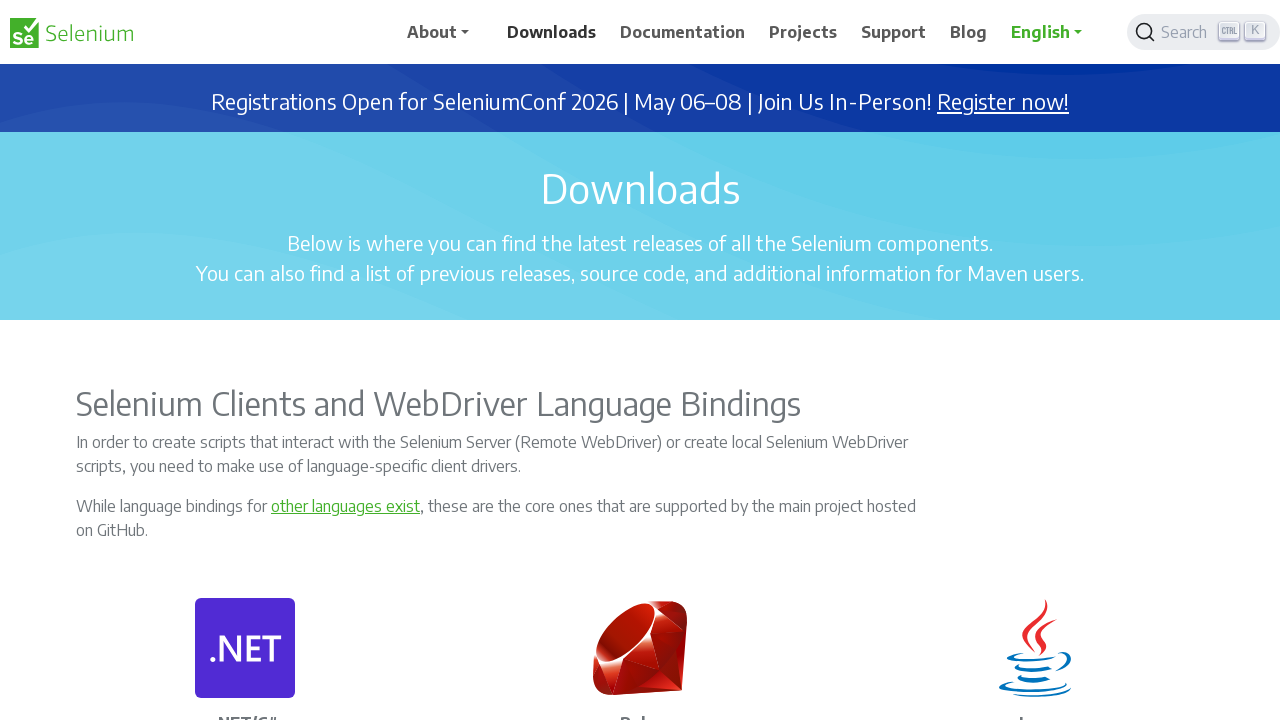

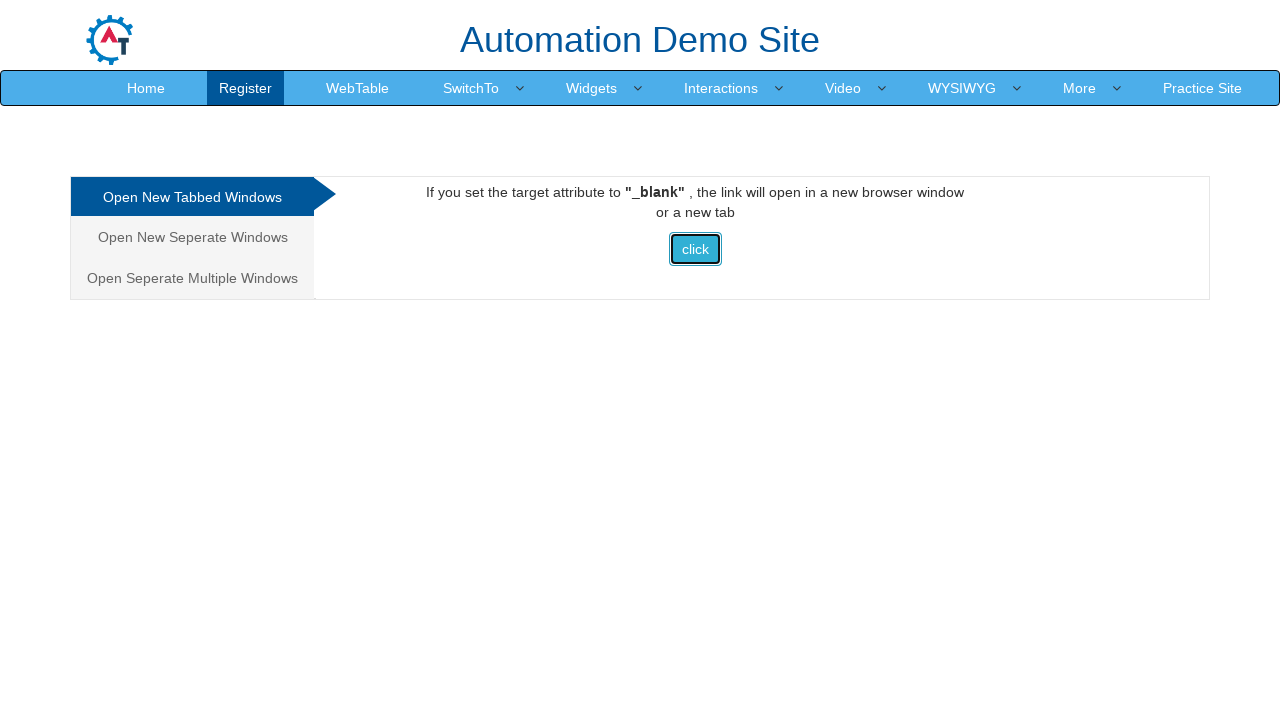